Tests navigation through the additional menu to reach the Mobile Emulation page and verifies the URL

Starting URL: https://chromedriver.chromium.org/home

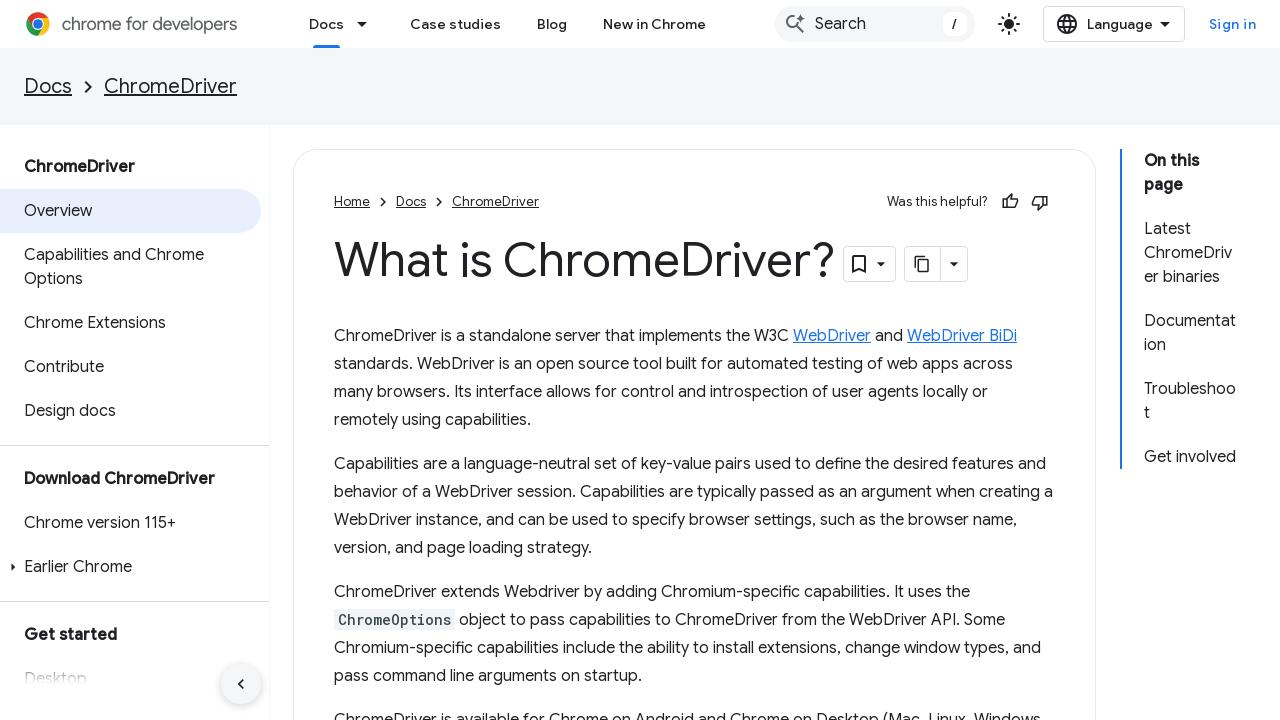

Clicked the 'Additional' menu item (12th navigation item) at (134, 698) on nav ul li:nth-child(12)
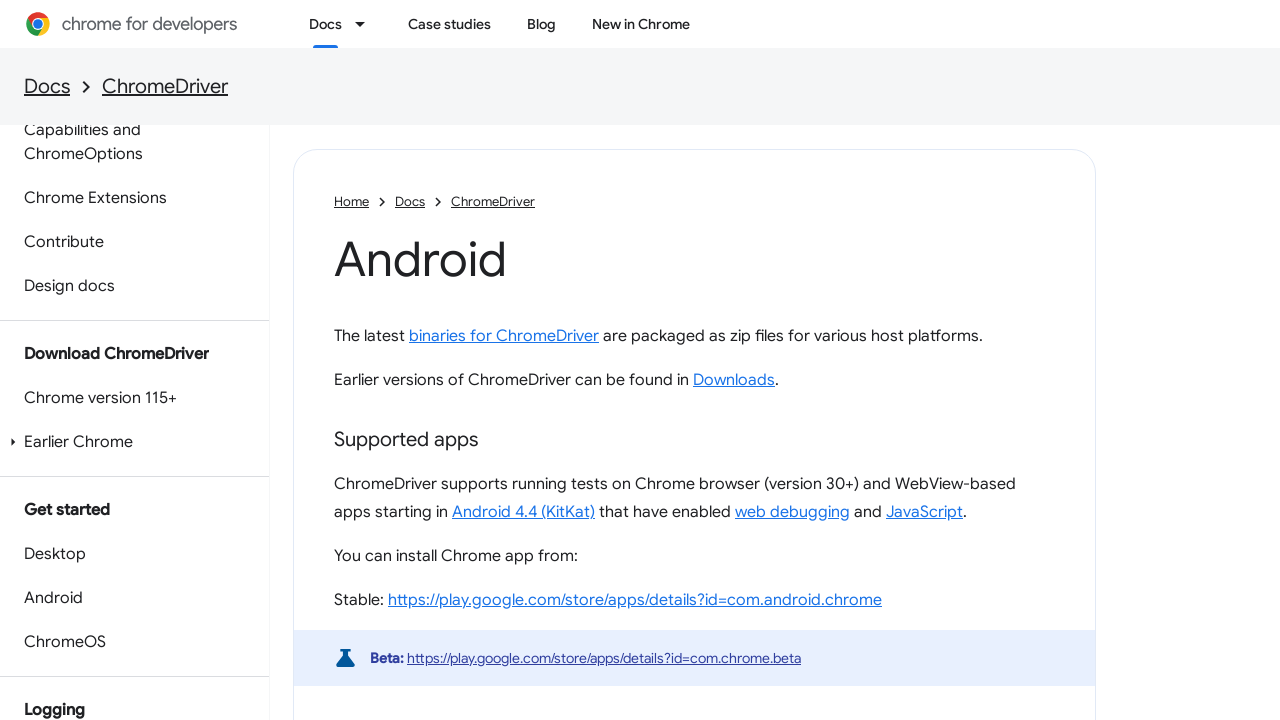

Clicked 'Mobile Emulation' in the dropdown menu at (86, 708) on text=Mobile Emulation
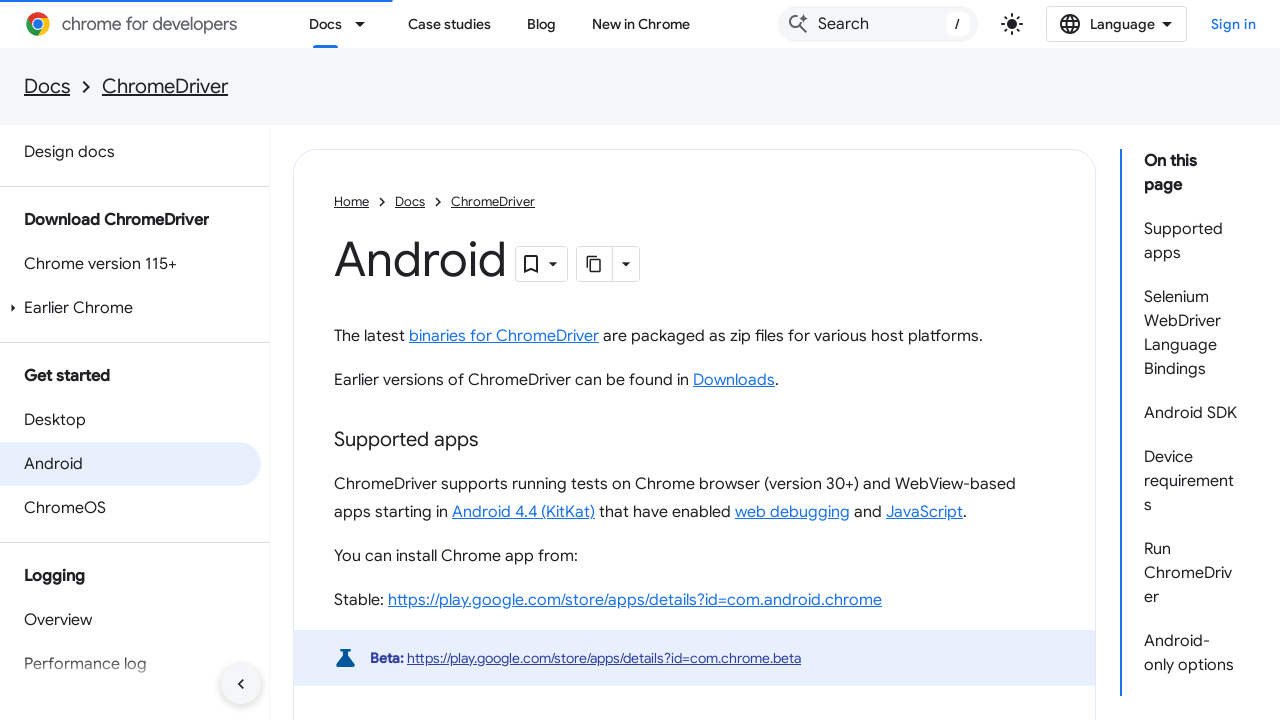

Navigation to Mobile Emulation page completed
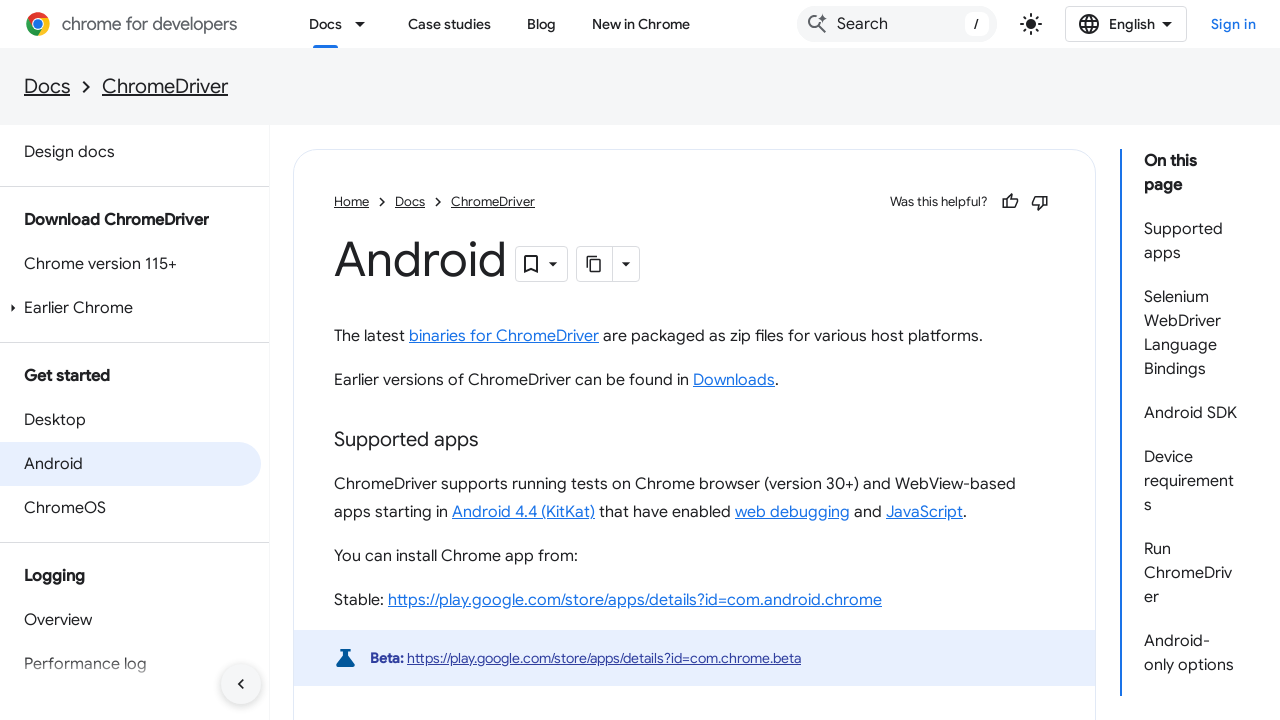

Verified URL contains '/mobile-emulation'
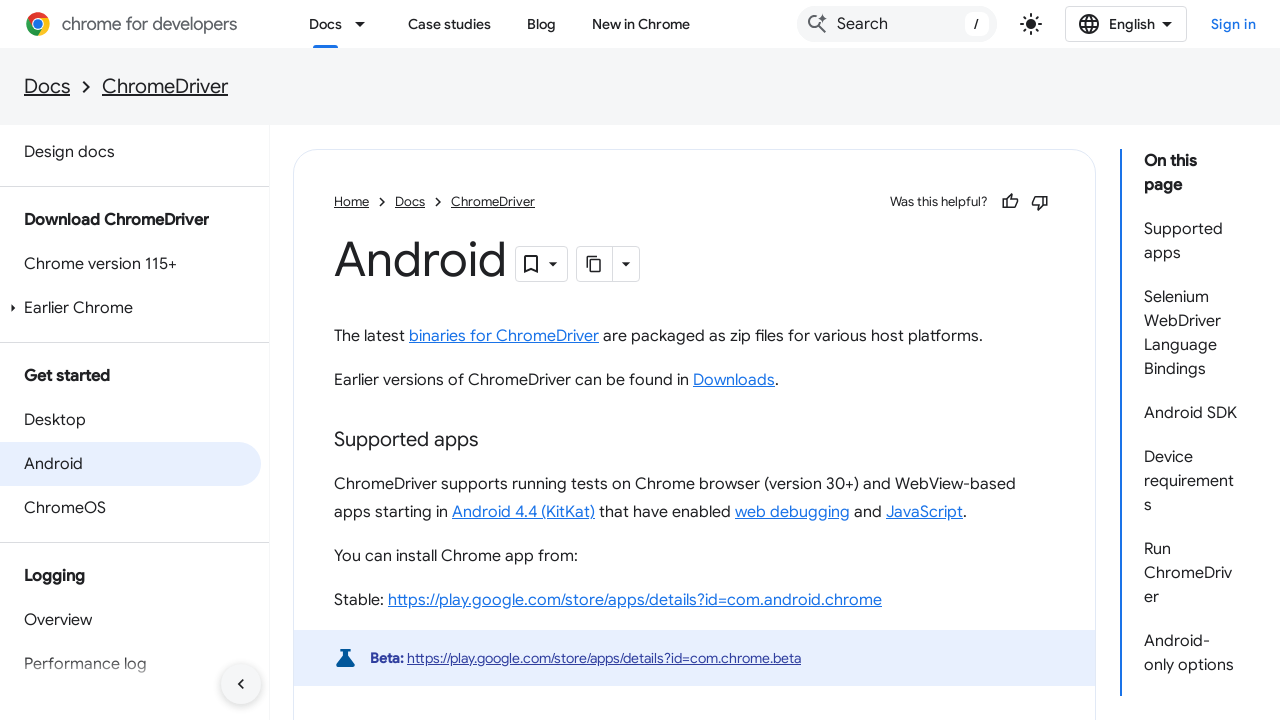

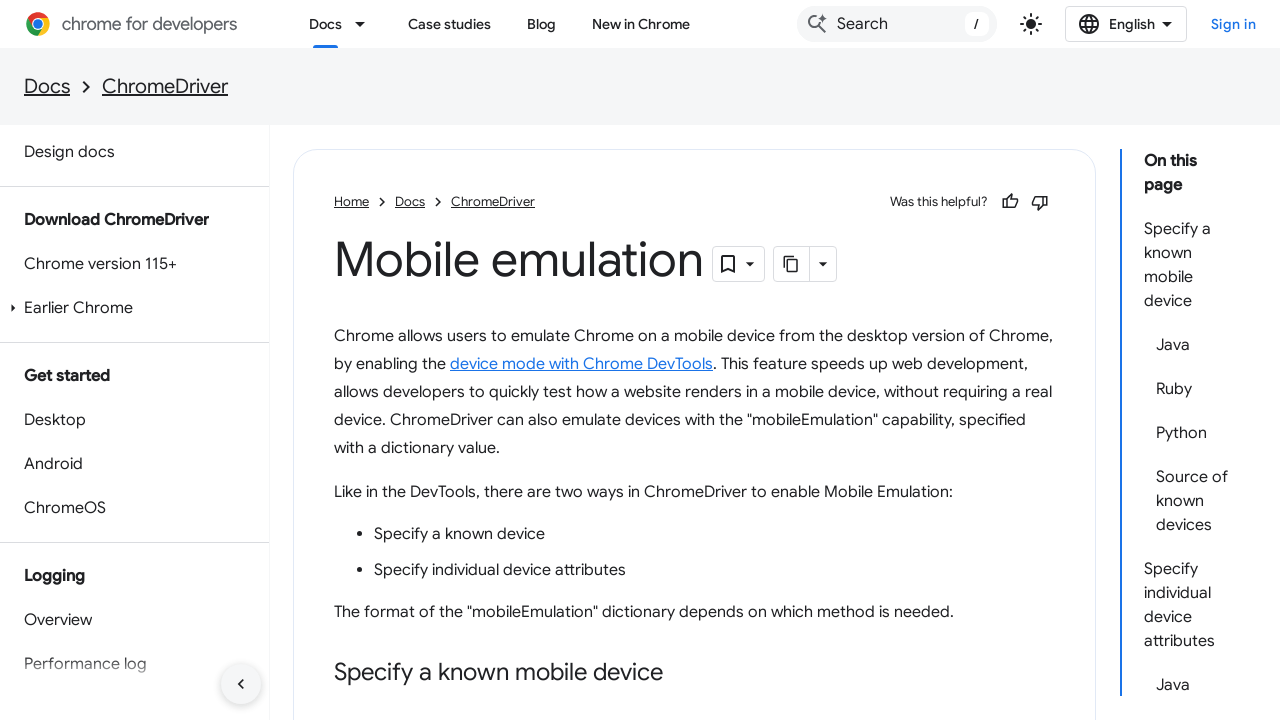